Clicks the "Create account" button on Gmail homepage using element index

Starting URL: https://gmail.com

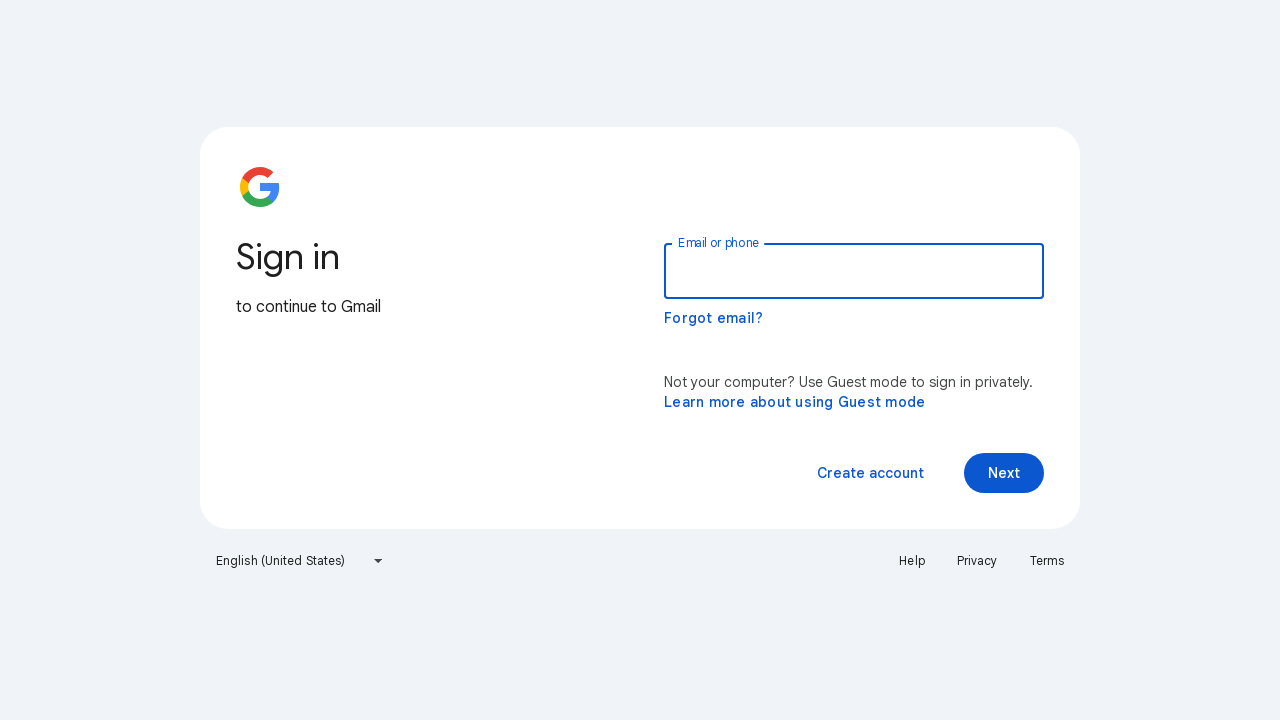

Located all elements with class VfPpkd-vQzf8d
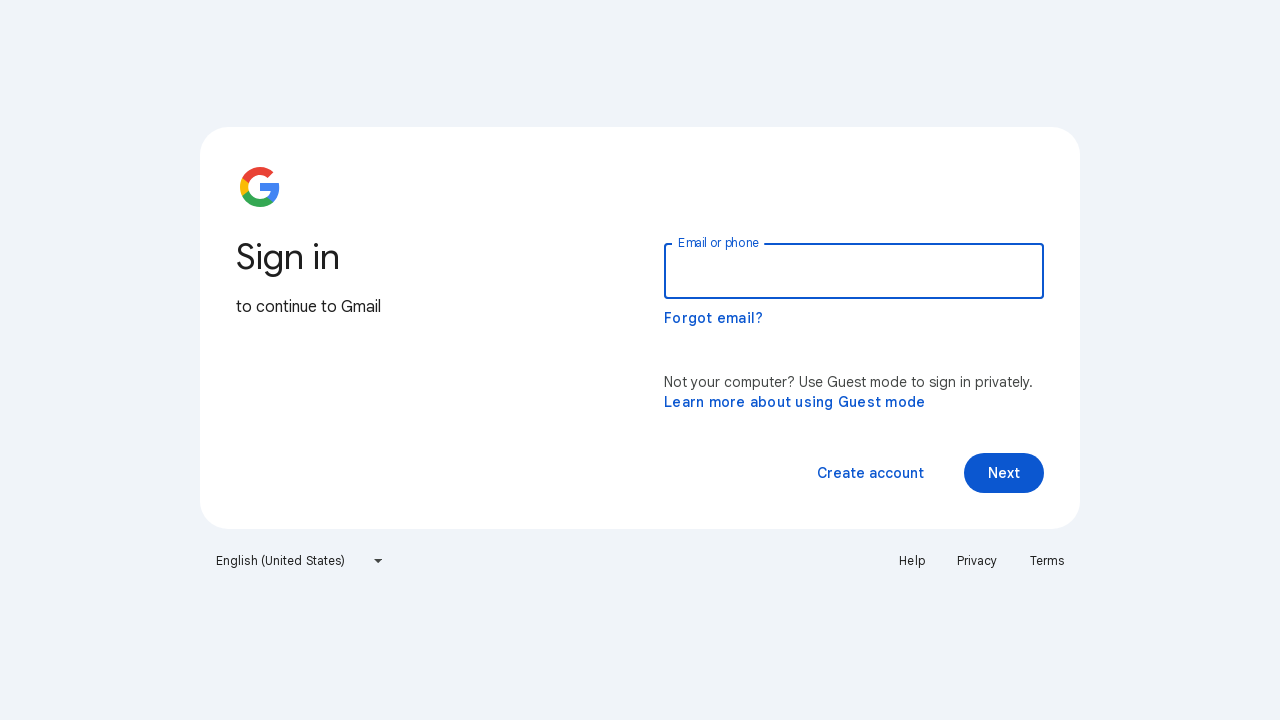

Clicked 'Create account' button (3rd element with class VfPpkd-vQzf8d) at (870, 473) on .VfPpkd-vQzf8d >> nth=2
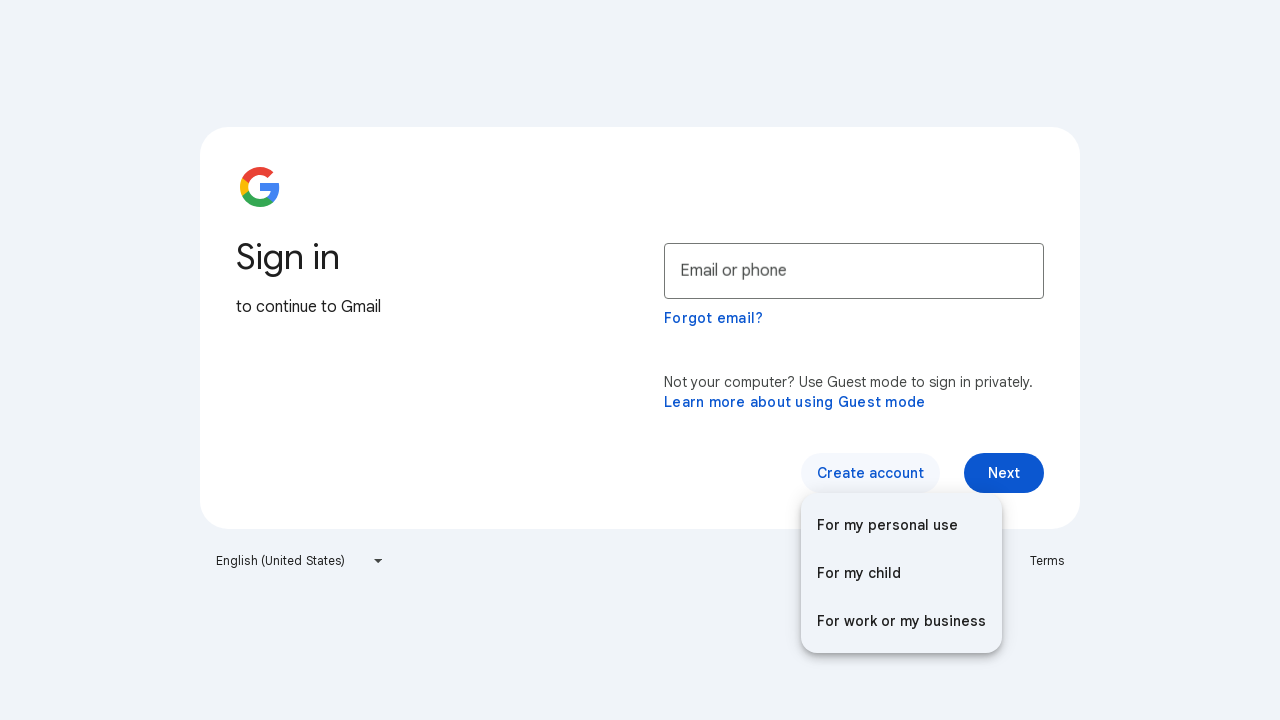

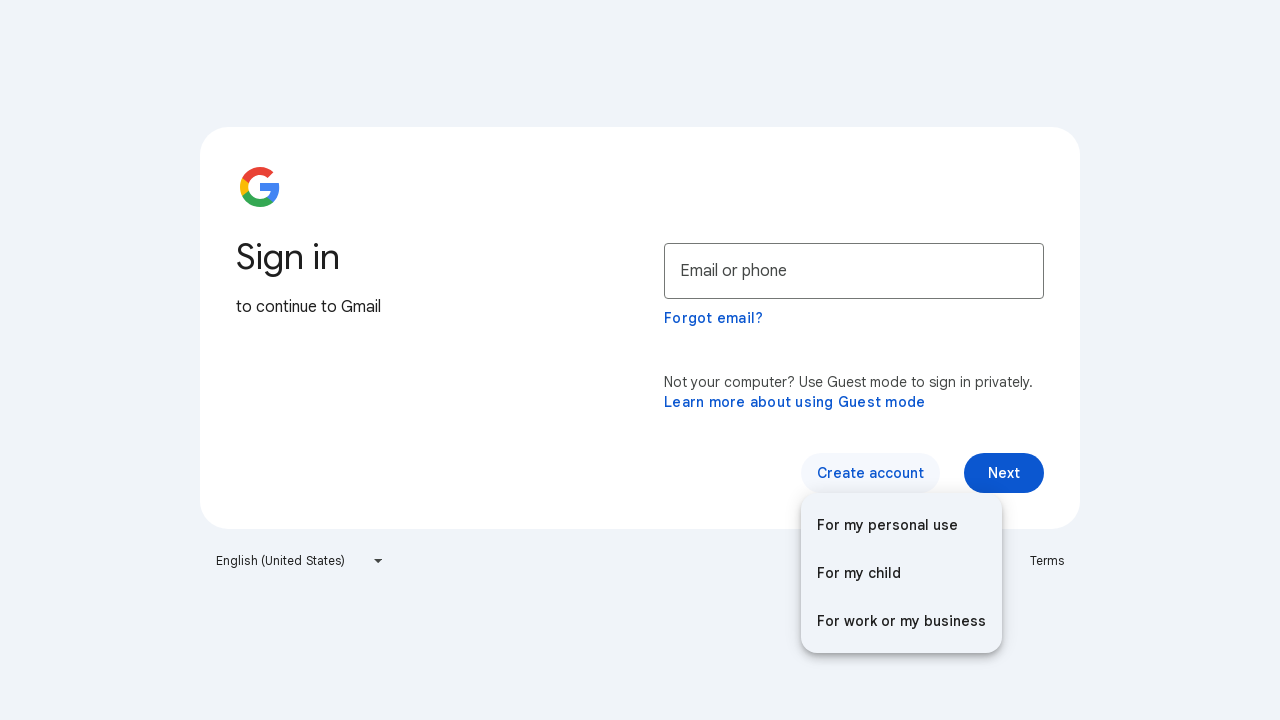